Tests adding a new record with valid data to the table

Starting URL: https://demoqa.com/webtables

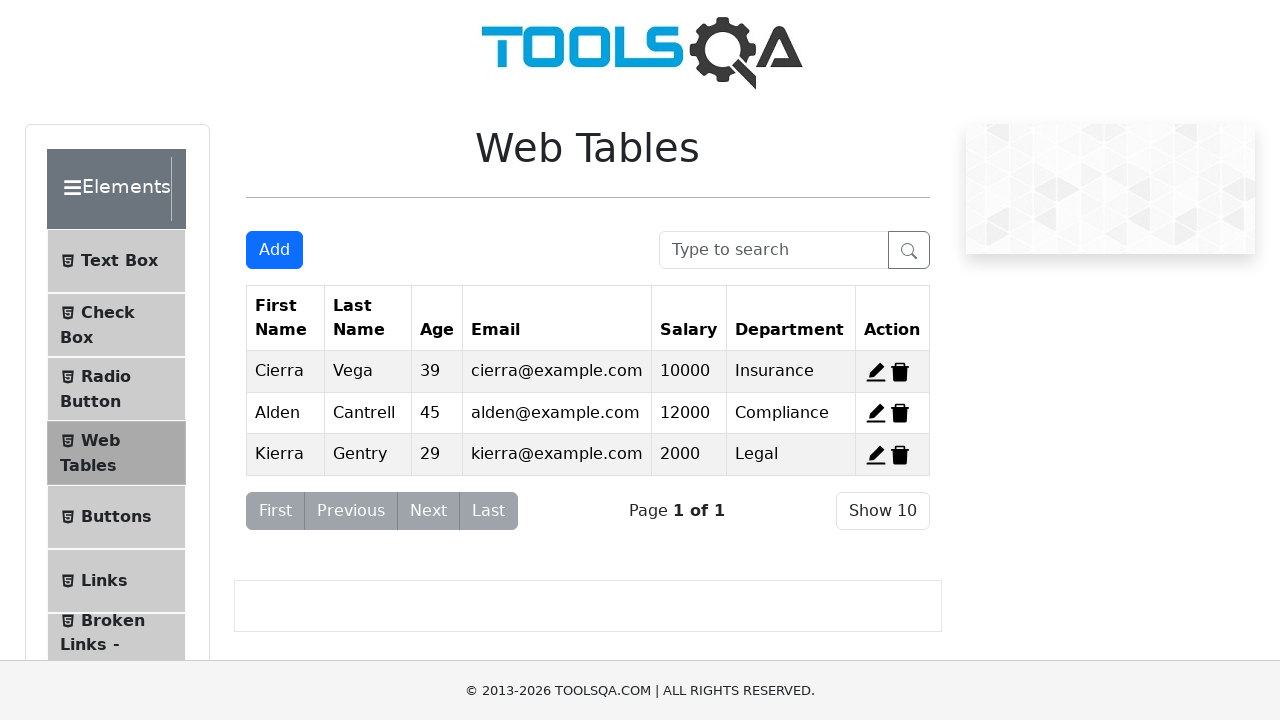

Verified initial table has 3 rows
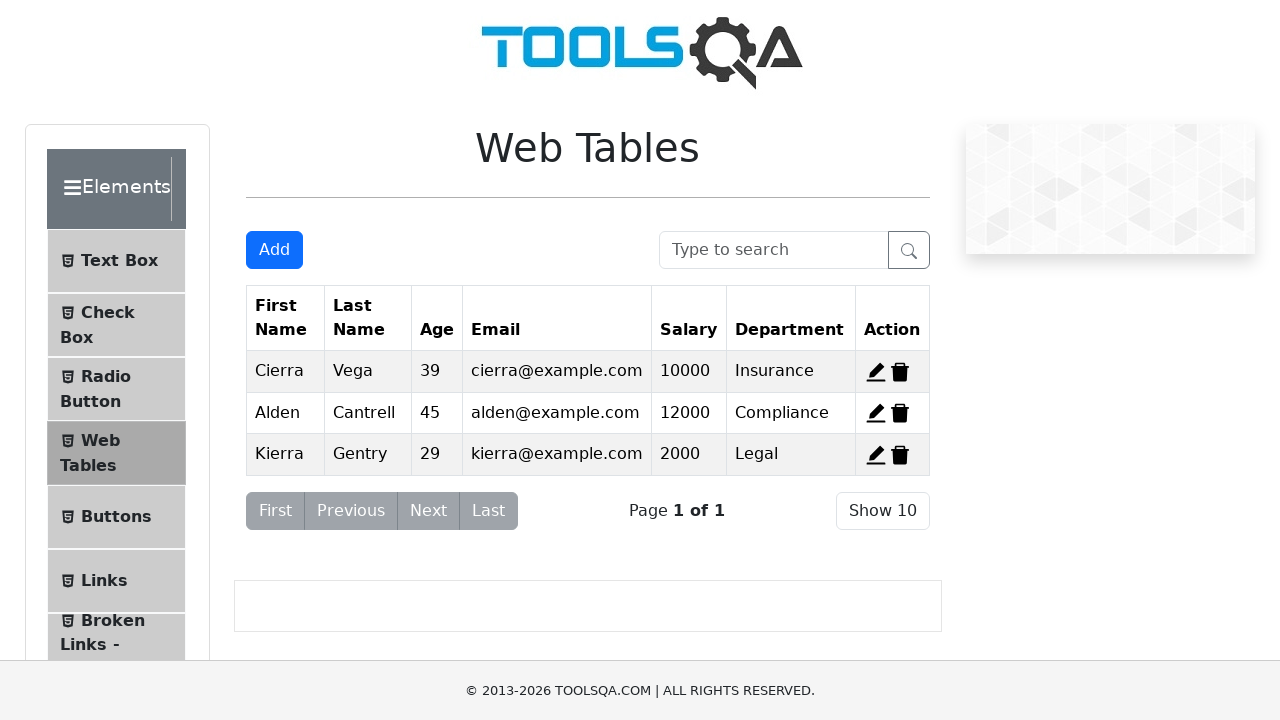

Clicked Add New Record button to open modal at (274, 250) on #addNewRecordButton
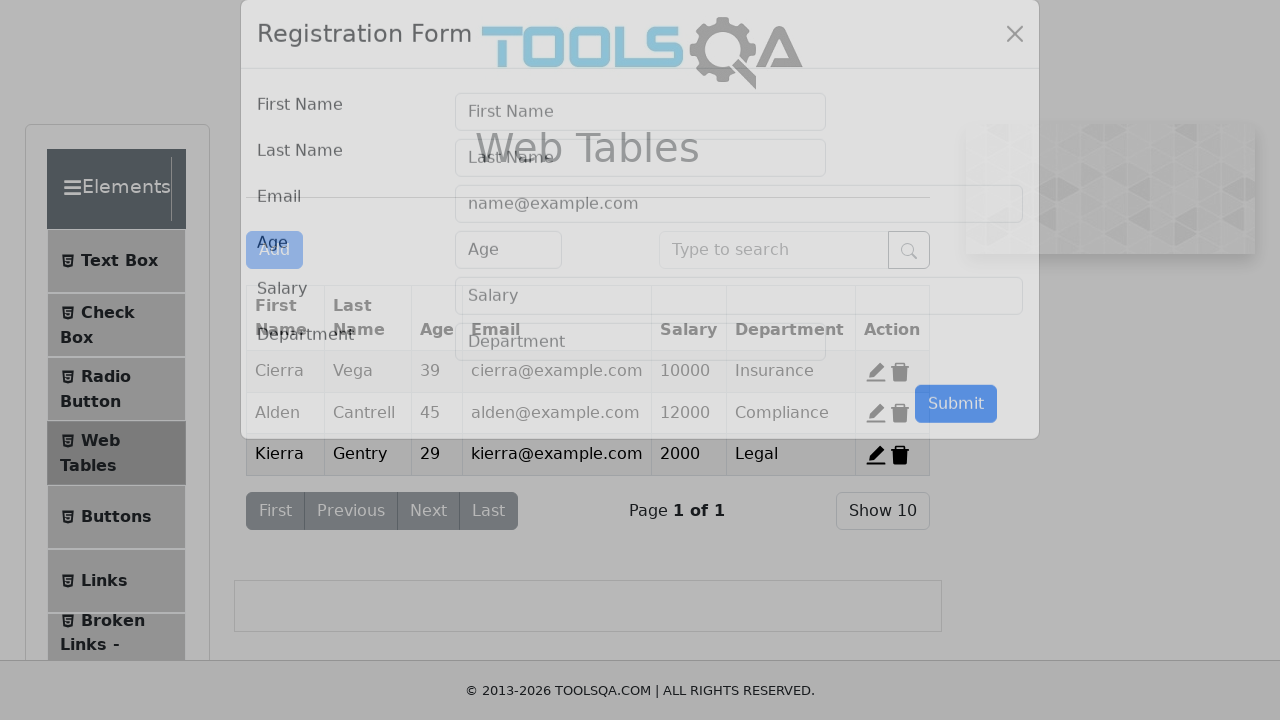

Filled first name field with 'Name 1' on #firstName
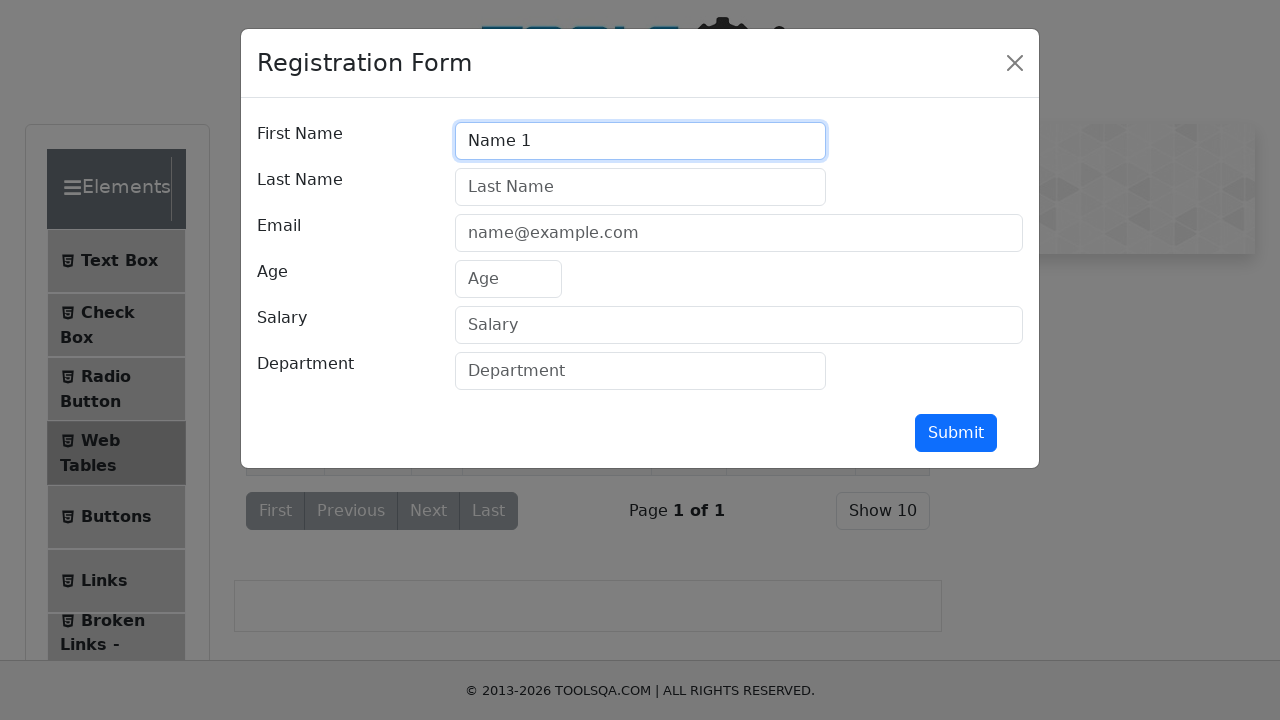

Filled last name field with 'LastName 1' on #lastName
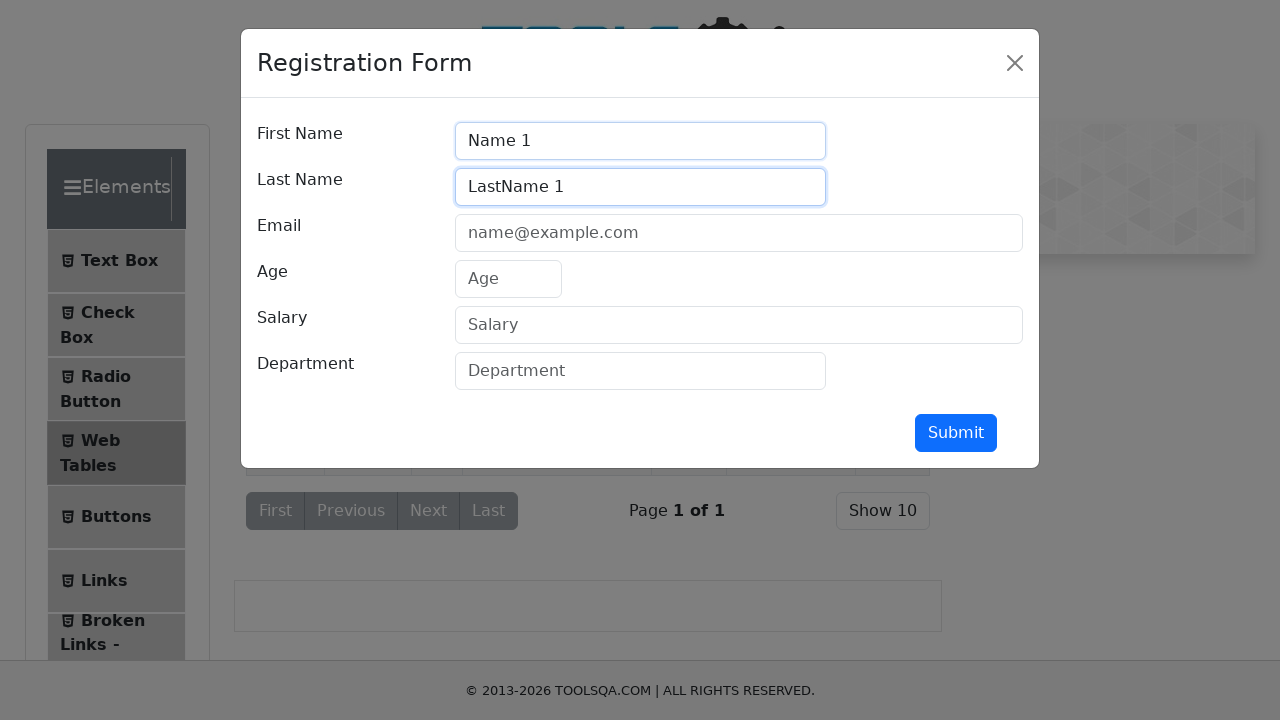

Filled email field with 'valid@valid.com' on #userEmail
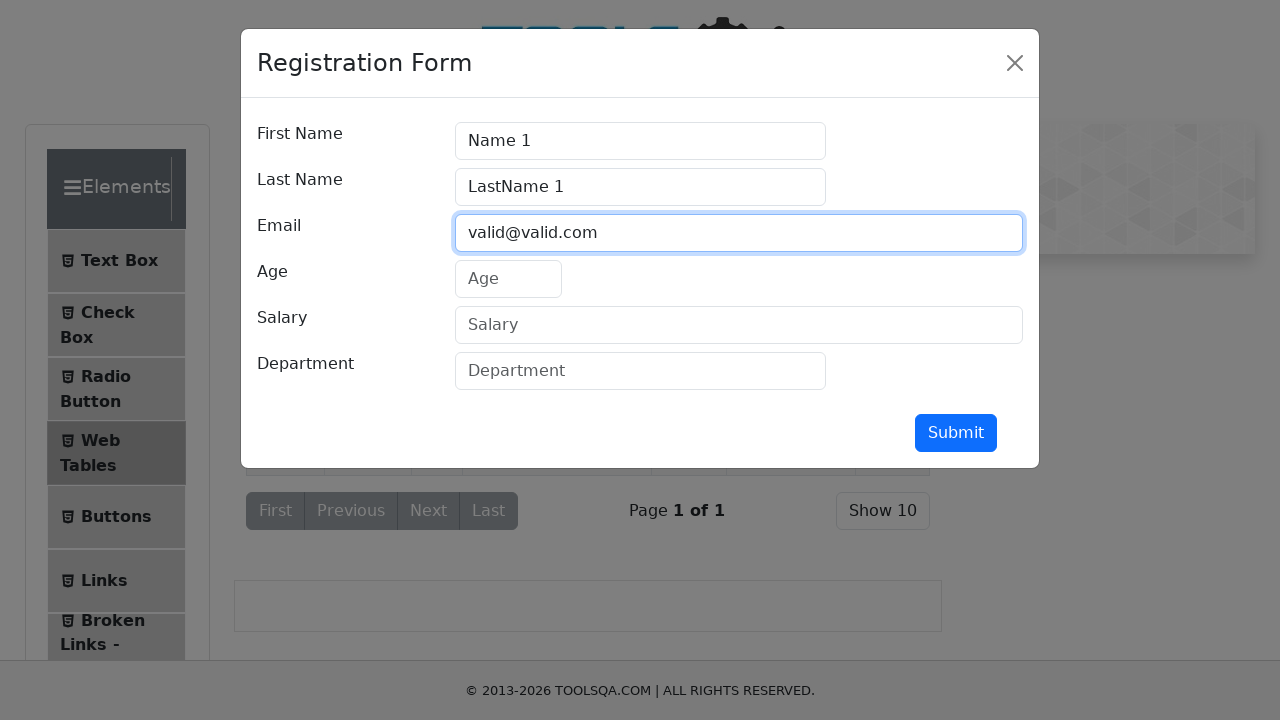

Filled age field with '44' on #age
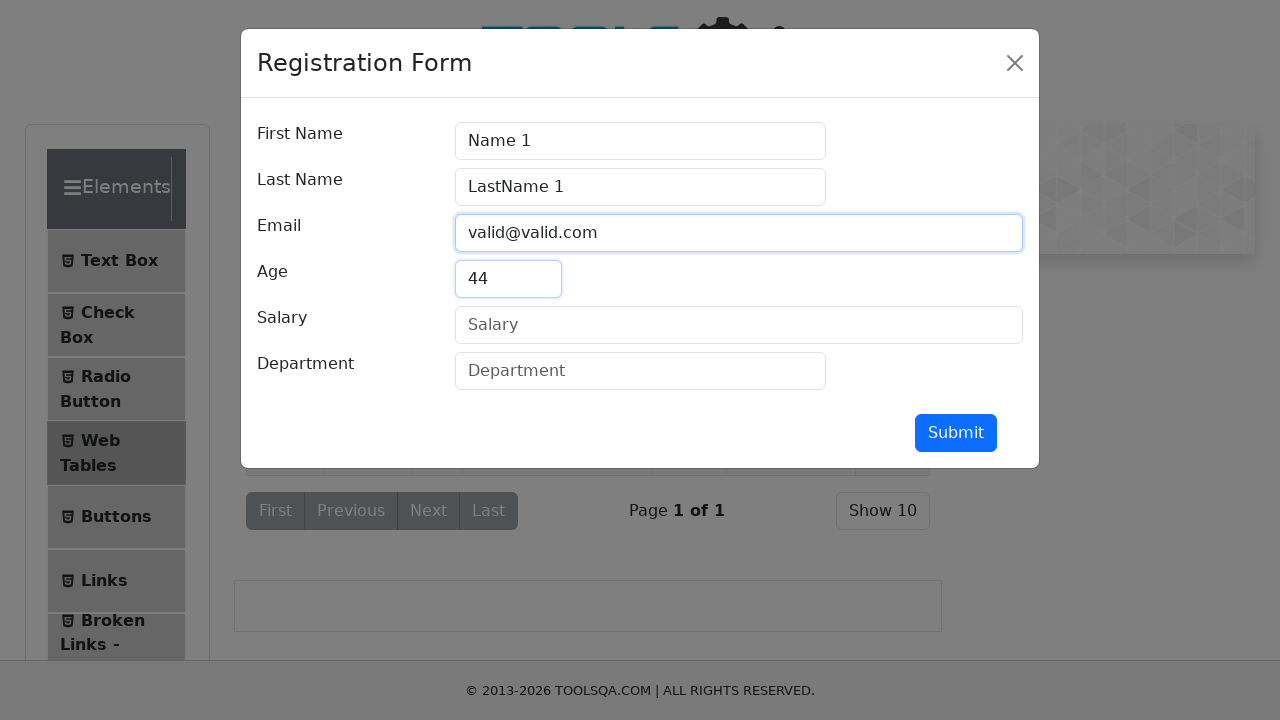

Filled salary field with '44000' on #salary
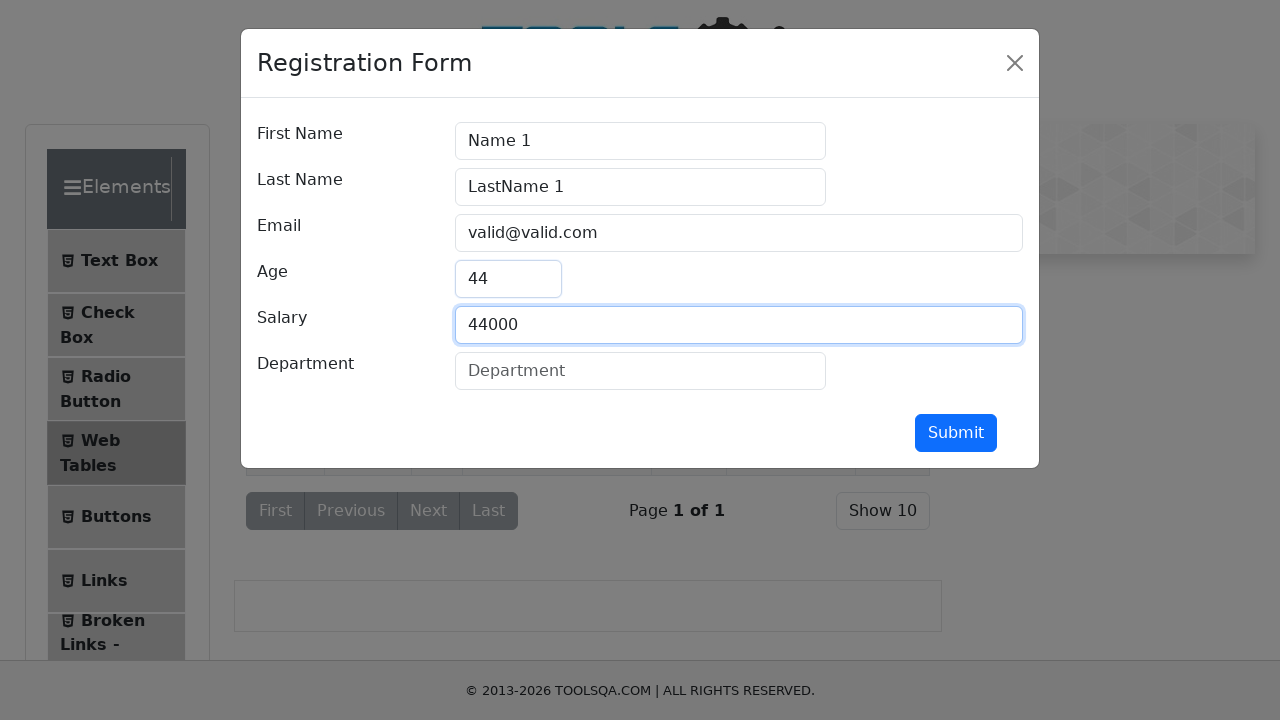

Filled department field with 'Legal' on #department
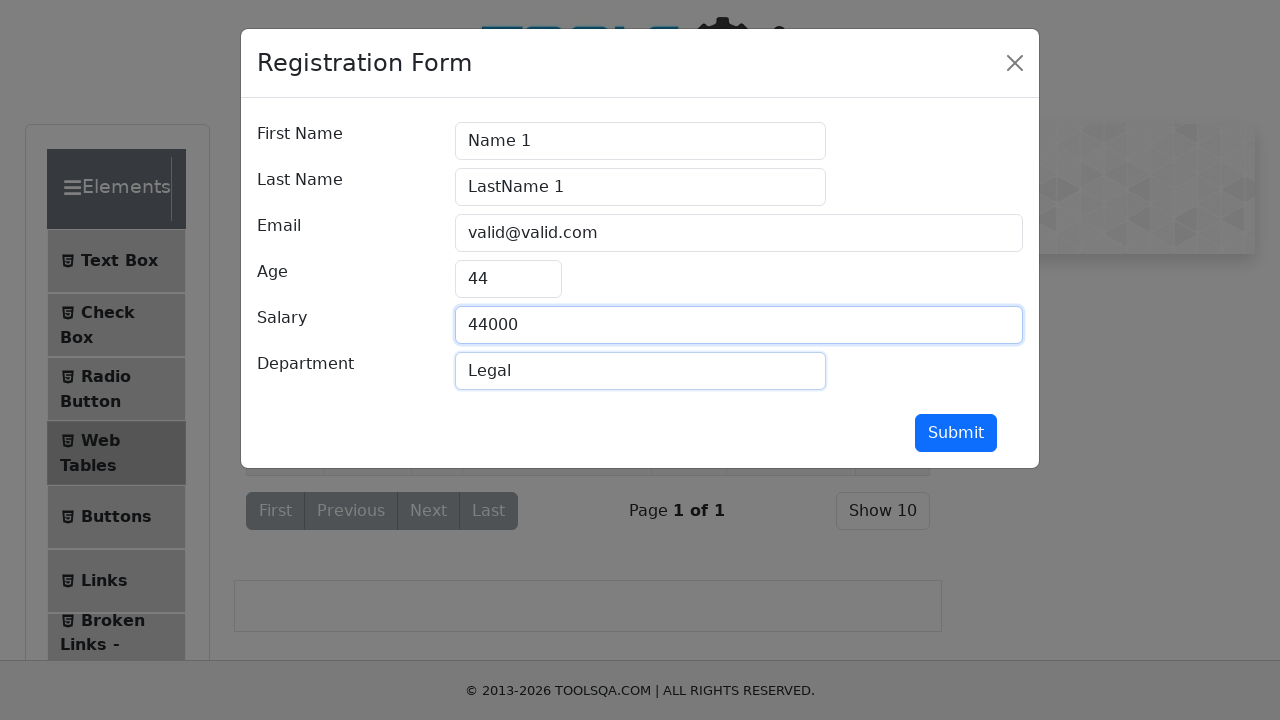

Scrolled submit button into view
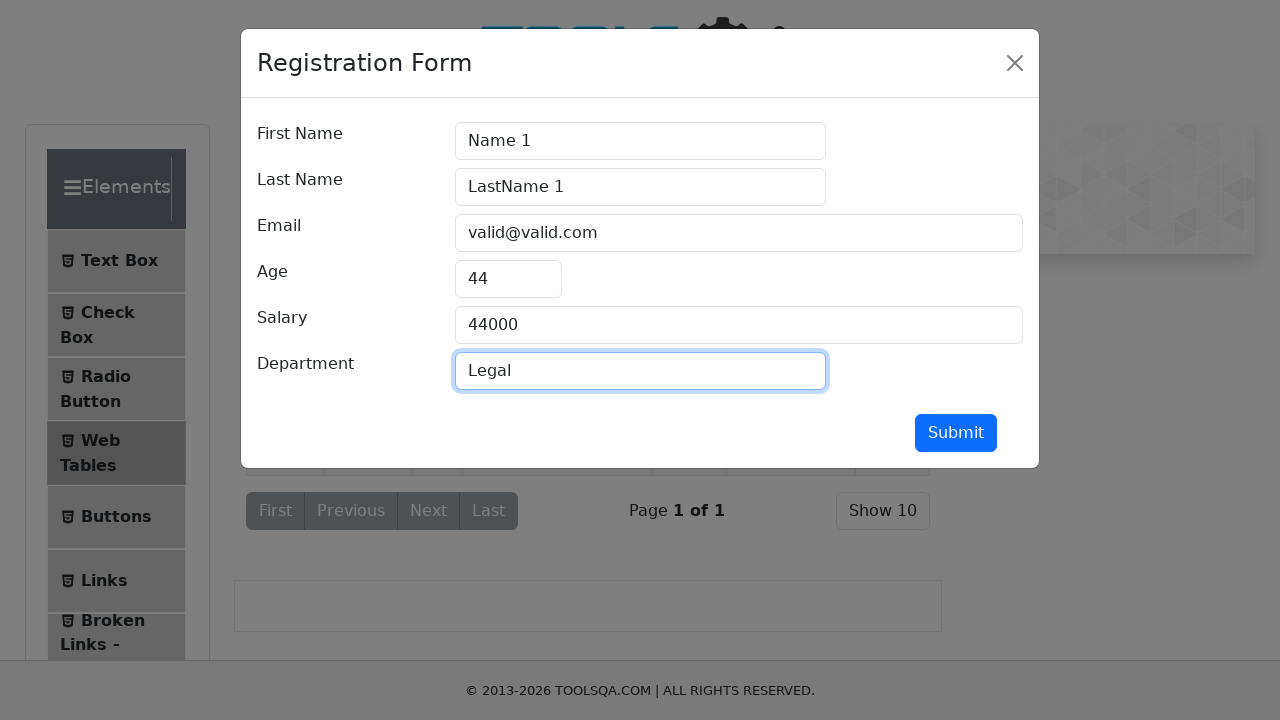

Clicked submit button to add new record at (956, 433) on #submit
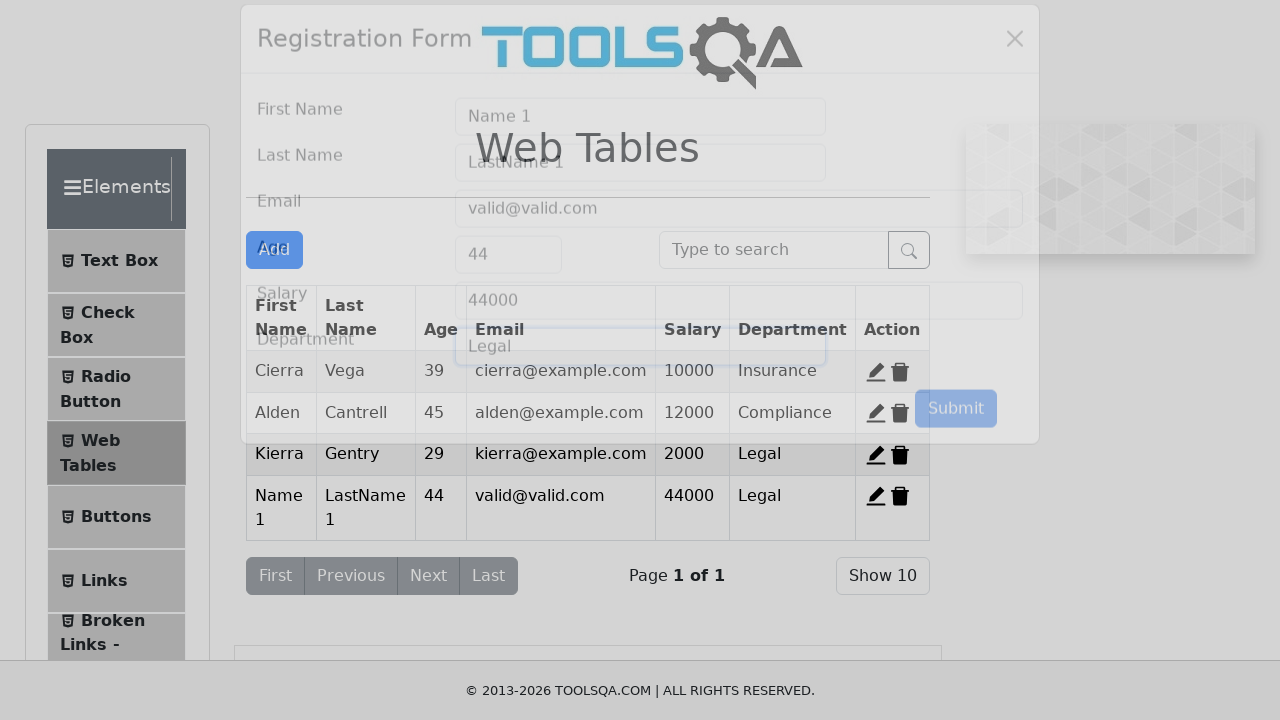

Waited 500ms for table to update
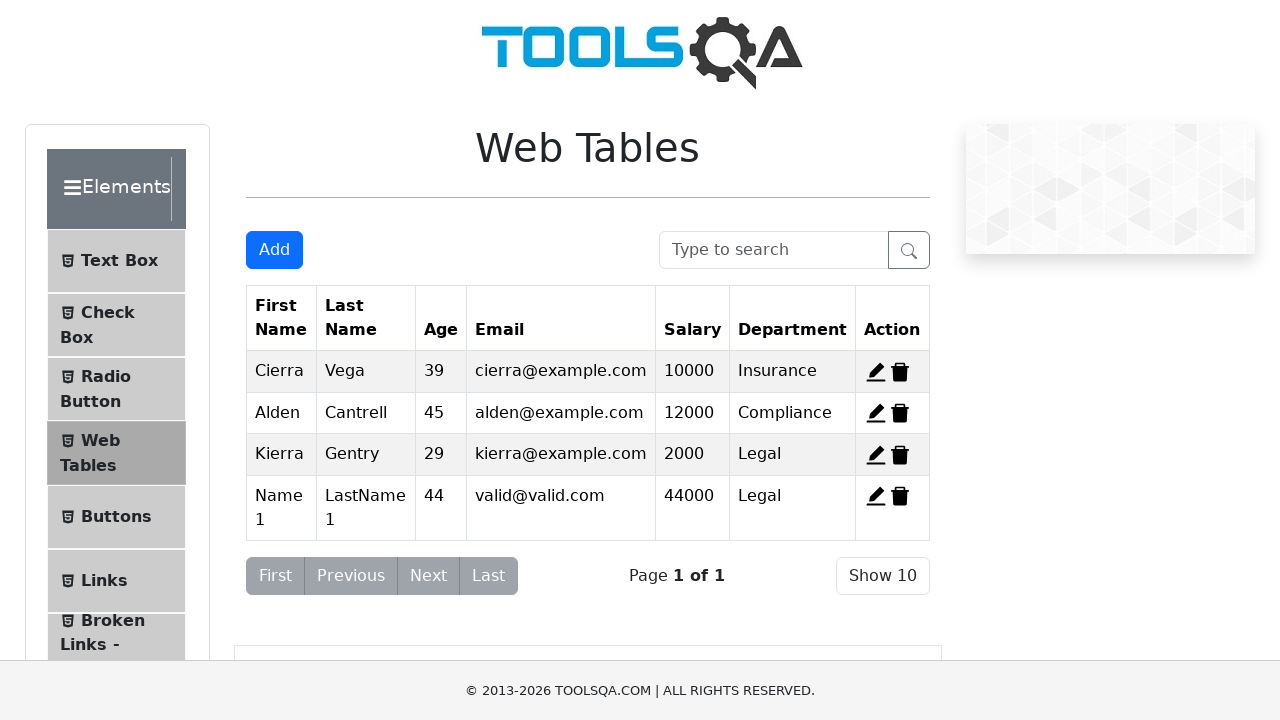

Verified new record was added - table now has 4 rows
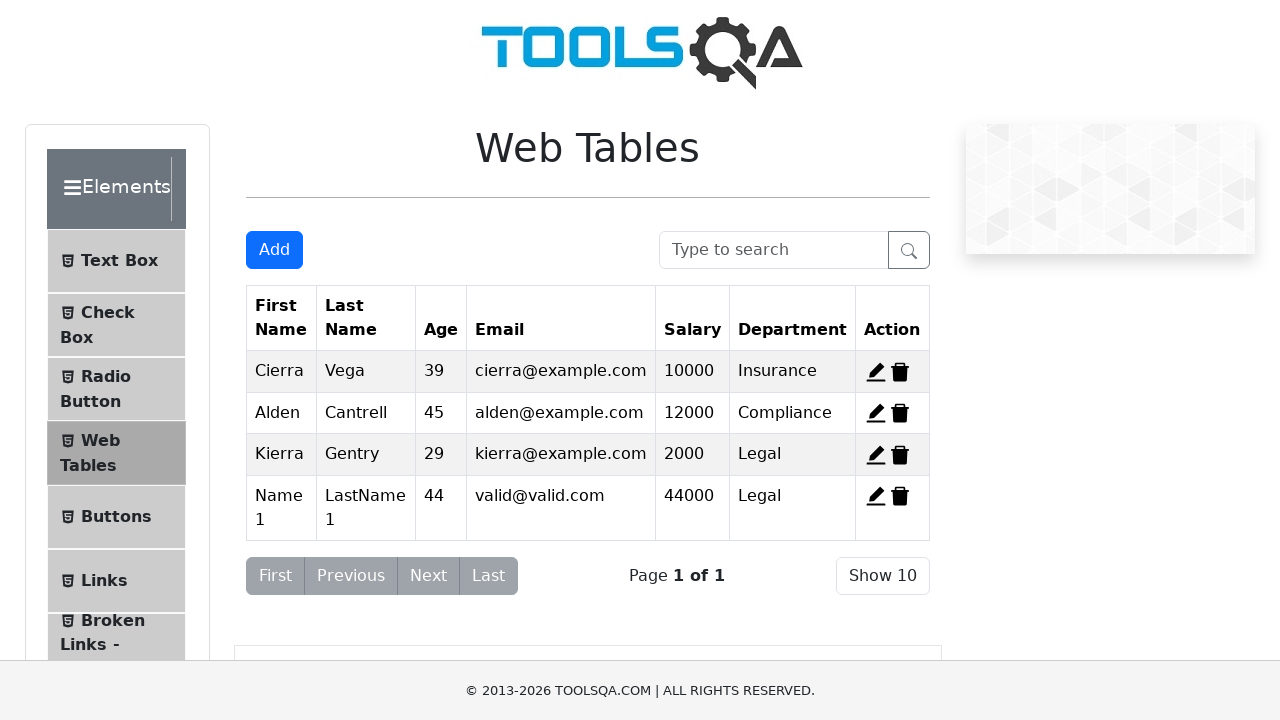

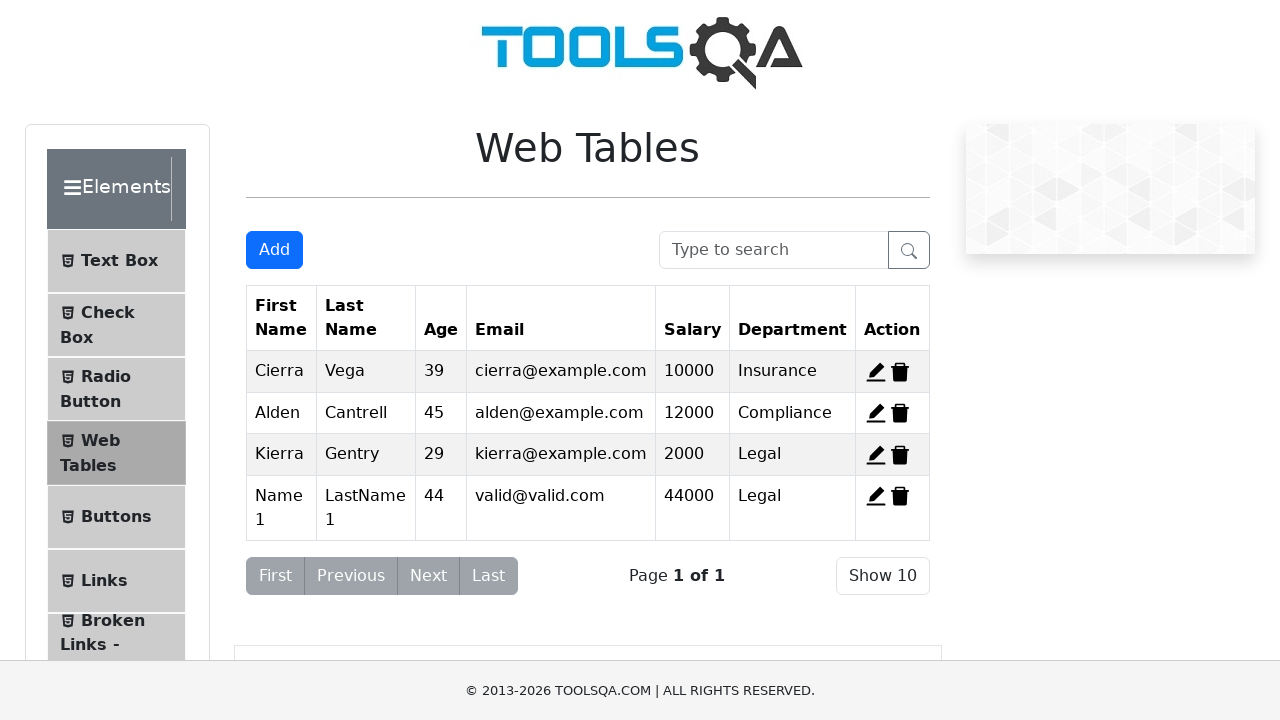